Tests that the Clear completed button displays the correct text

Starting URL: https://example.cypress.io/todo#/

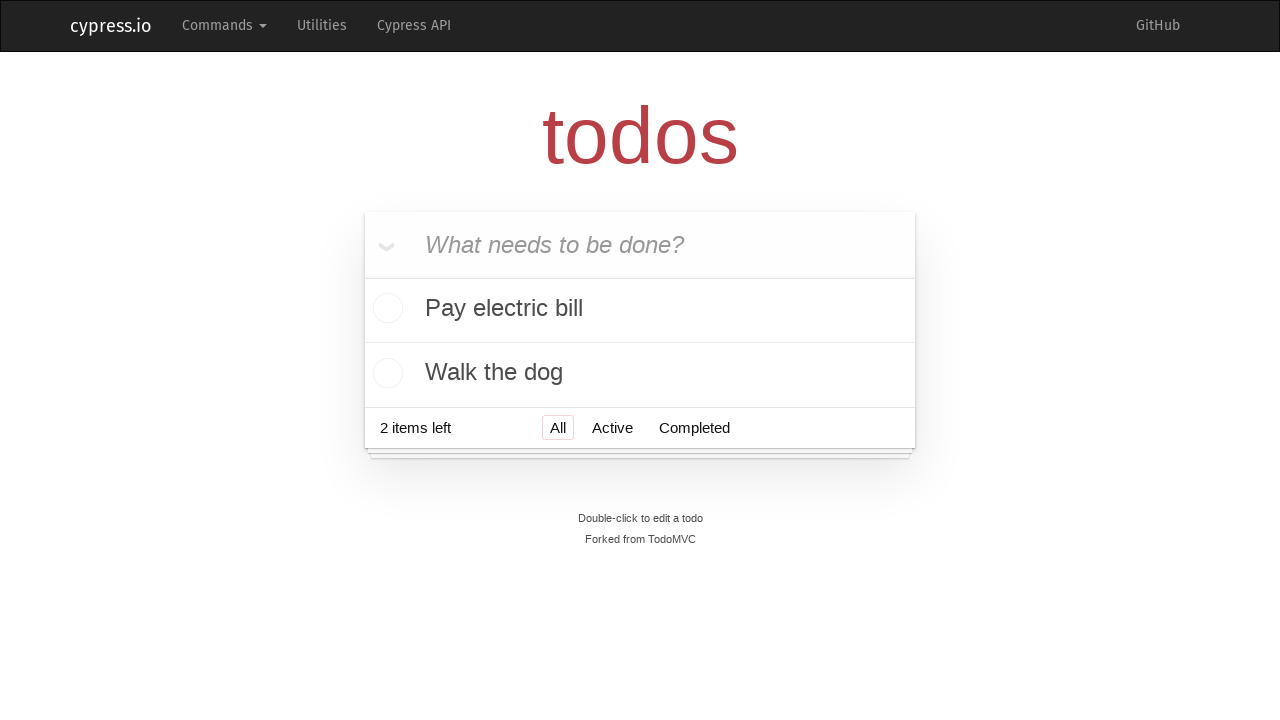

Located the 'What needs to be done?' input field
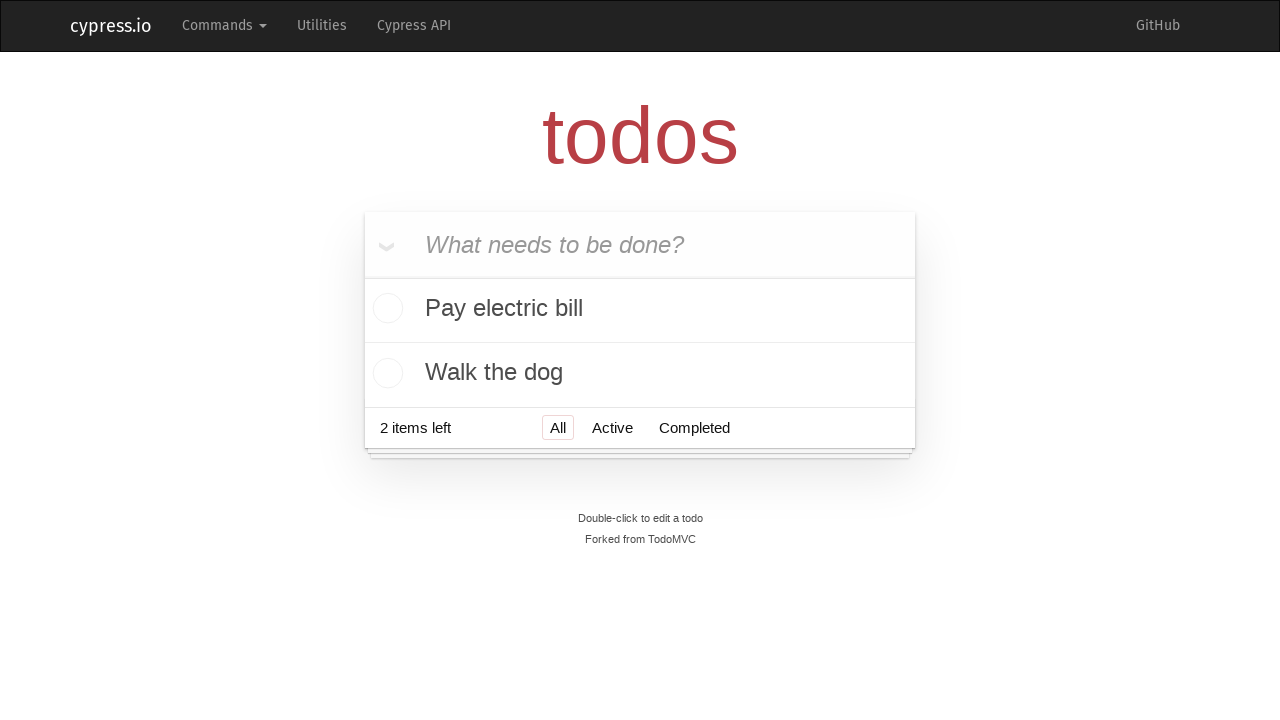

Filled todo input with 'buy some cheese' on internal:attr=[placeholder="What needs to be done?"i]
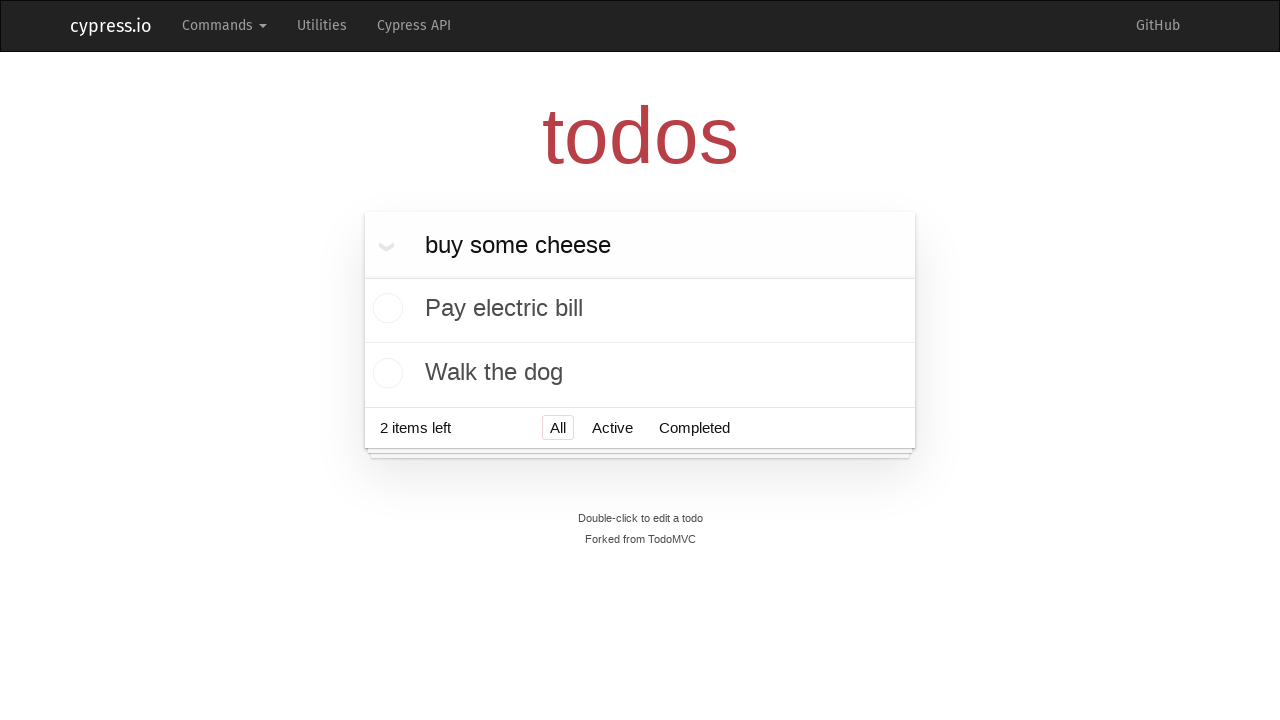

Pressed Enter to add todo 'buy some cheese' on internal:attr=[placeholder="What needs to be done?"i]
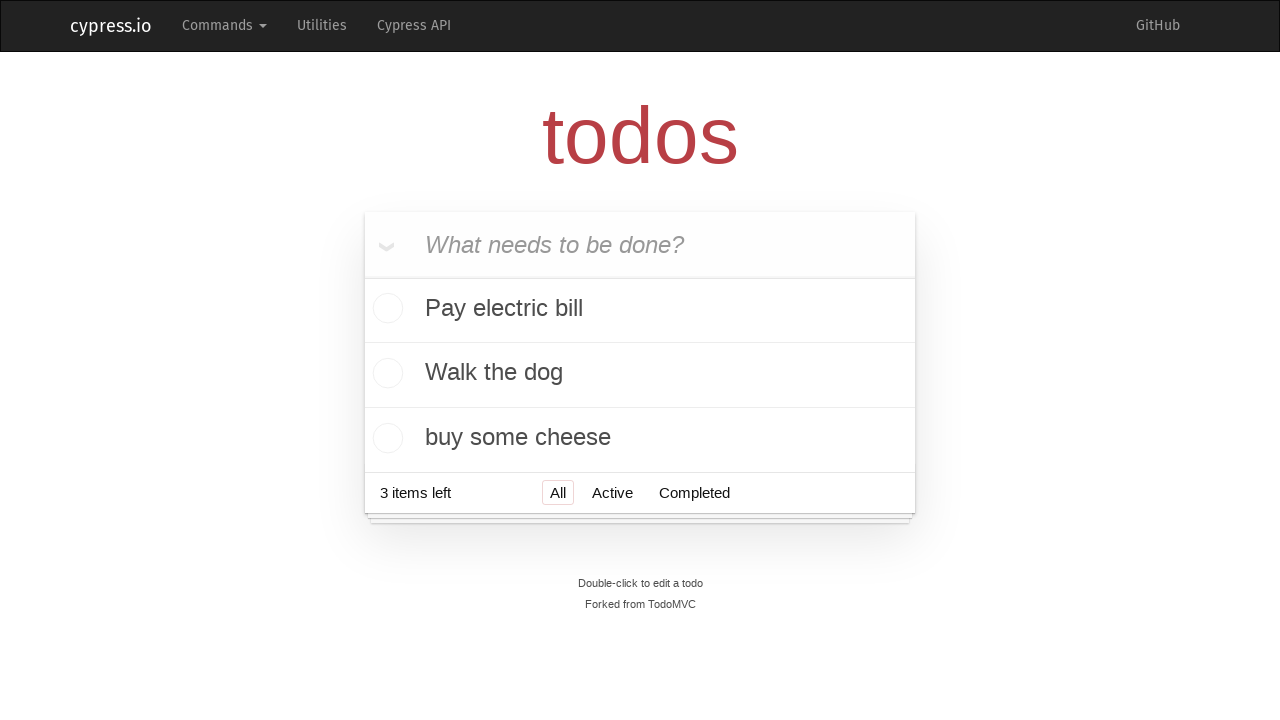

Filled todo input with 'feed the cat' on internal:attr=[placeholder="What needs to be done?"i]
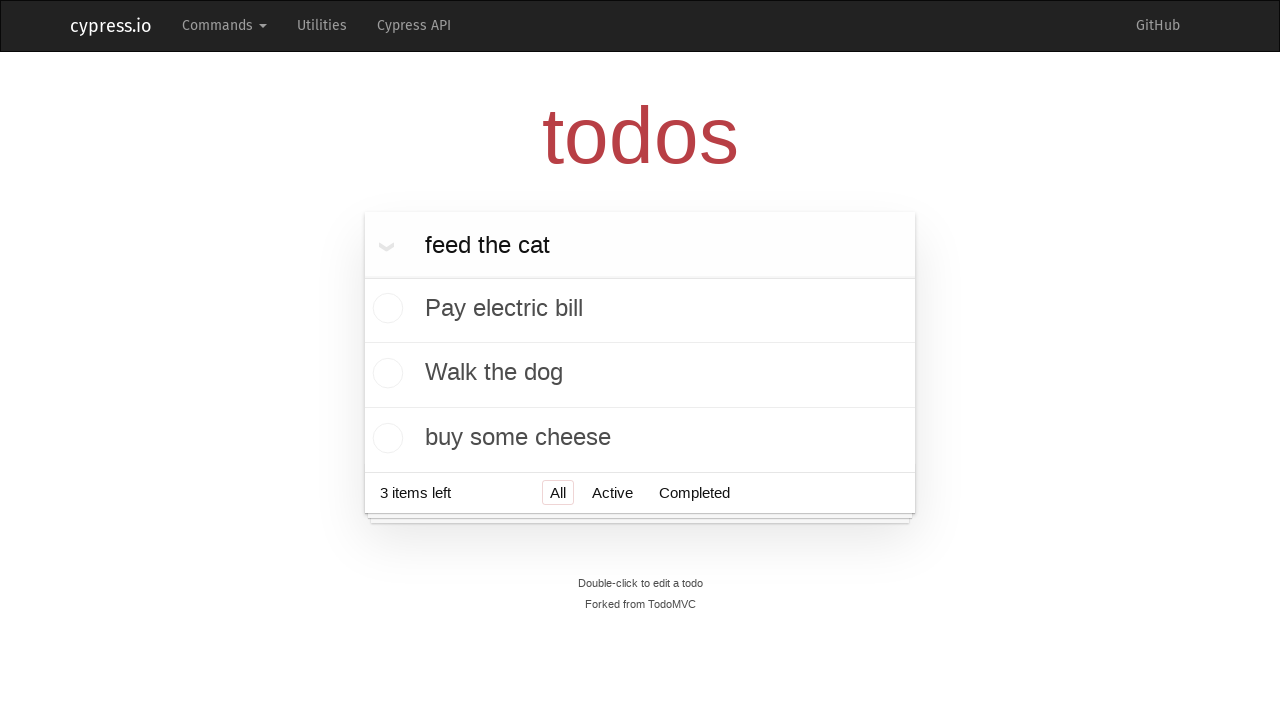

Pressed Enter to add todo 'feed the cat' on internal:attr=[placeholder="What needs to be done?"i]
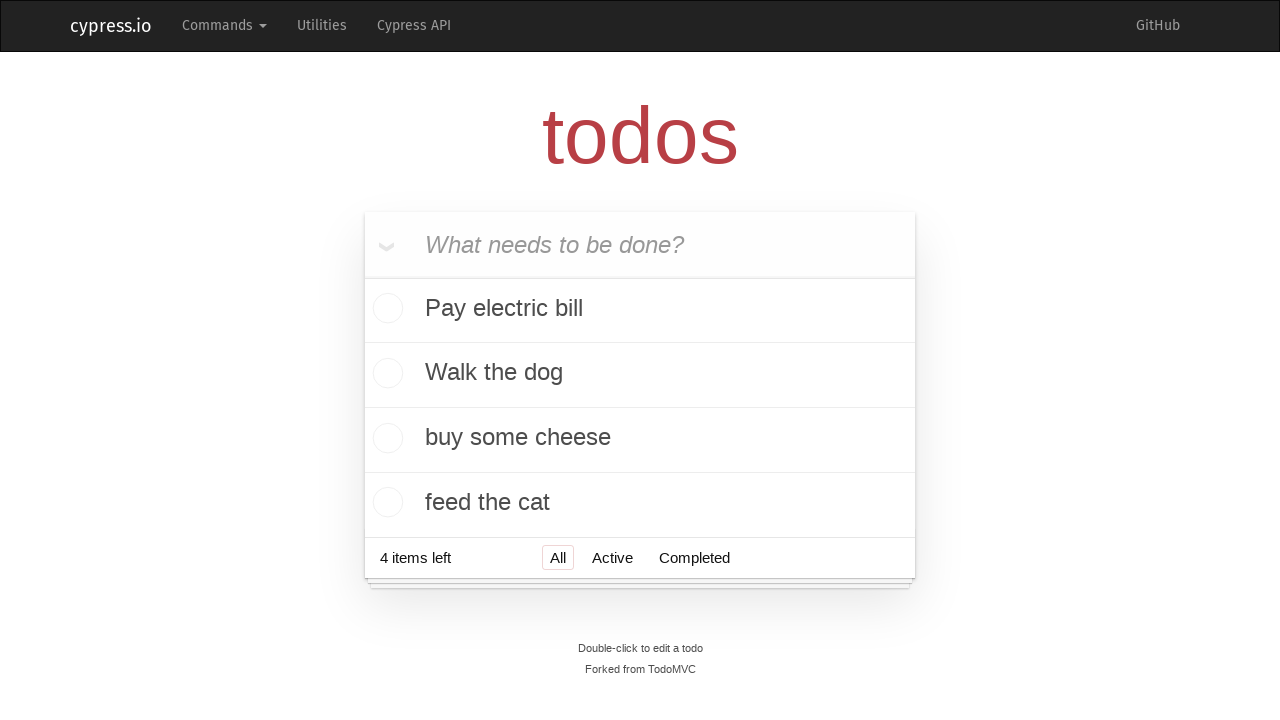

Filled todo input with 'book a doctors appointment' on internal:attr=[placeholder="What needs to be done?"i]
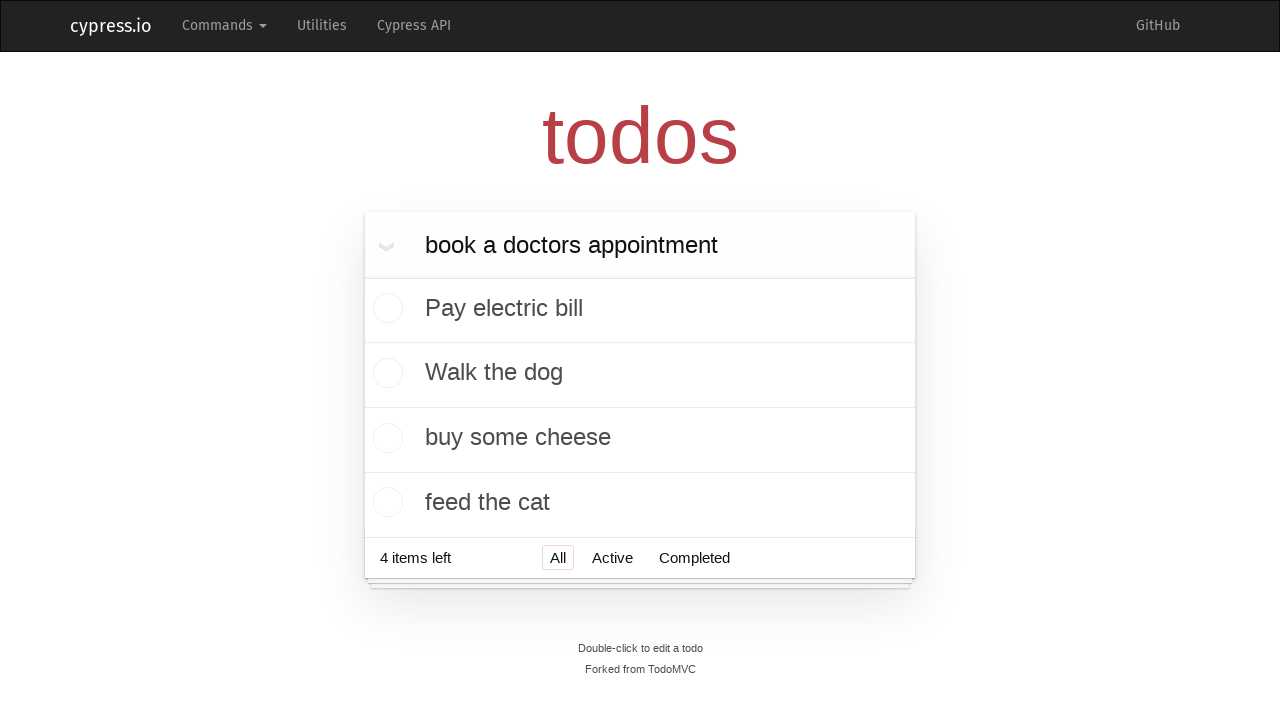

Pressed Enter to add todo 'book a doctors appointment' on internal:attr=[placeholder="What needs to be done?"i]
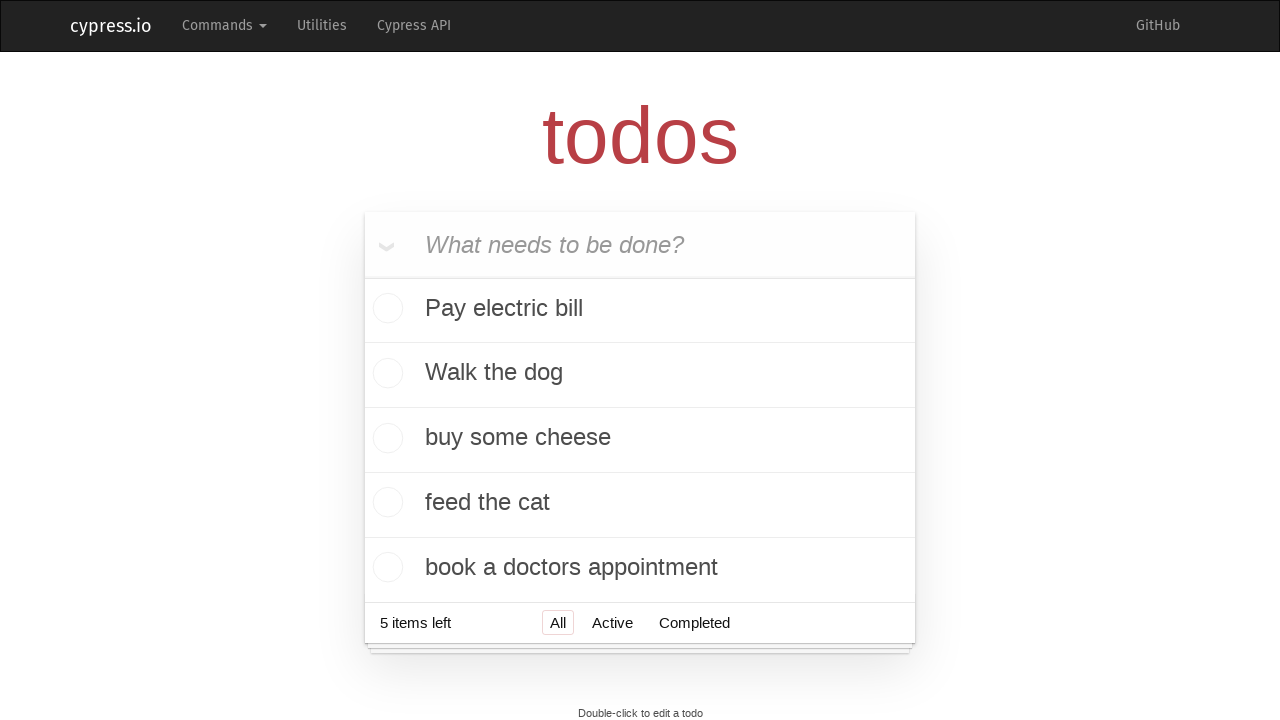

Checked the first todo item as completed at (385, 310) on .todo-list li .toggle >> nth=0
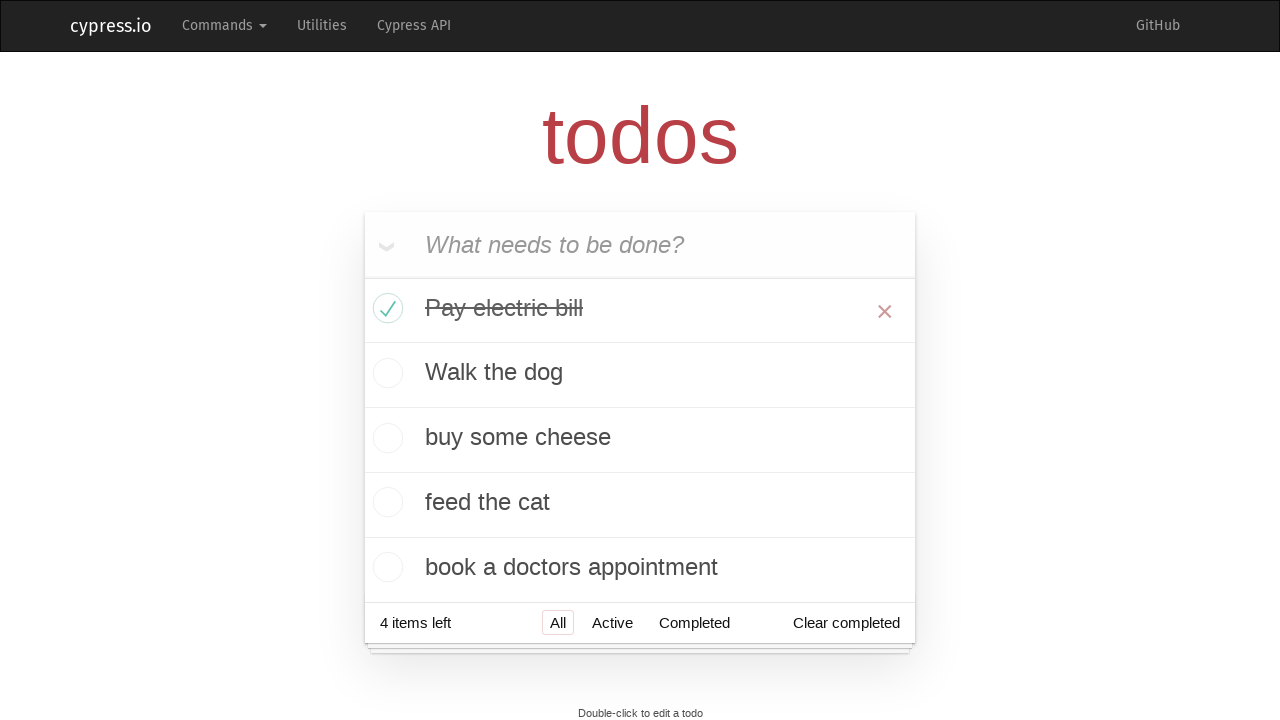

Clear completed button is now visible
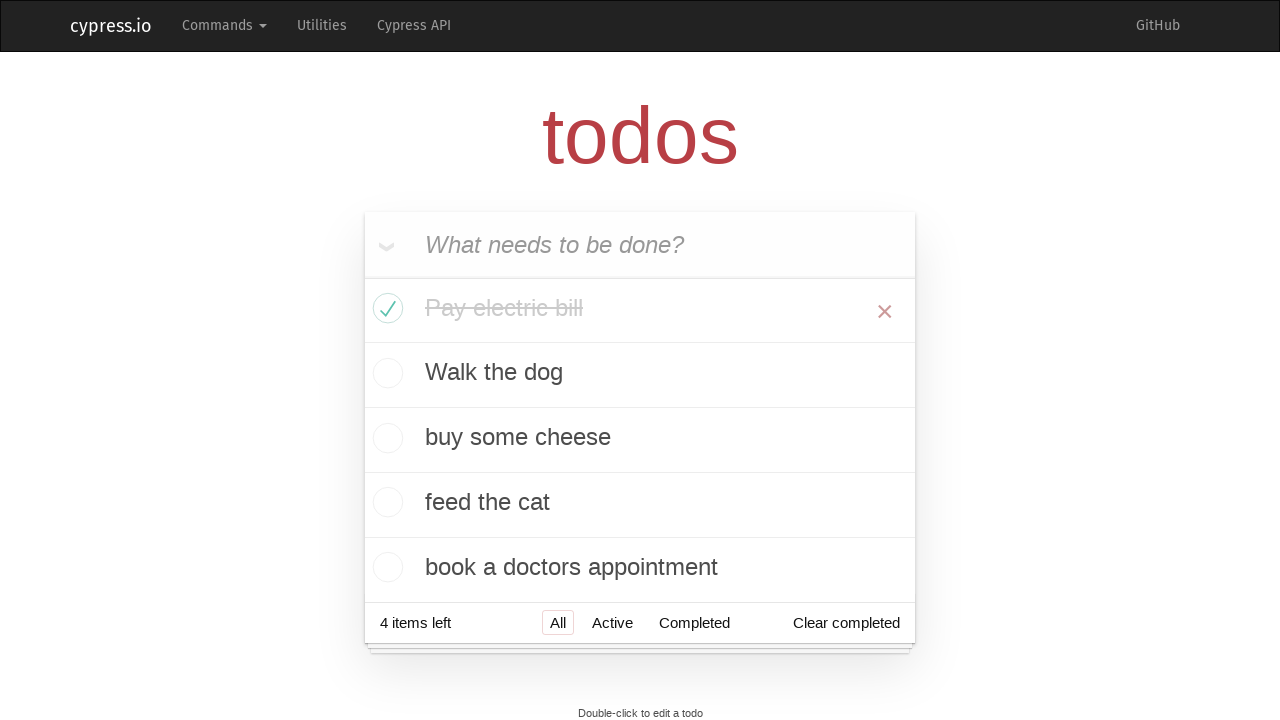

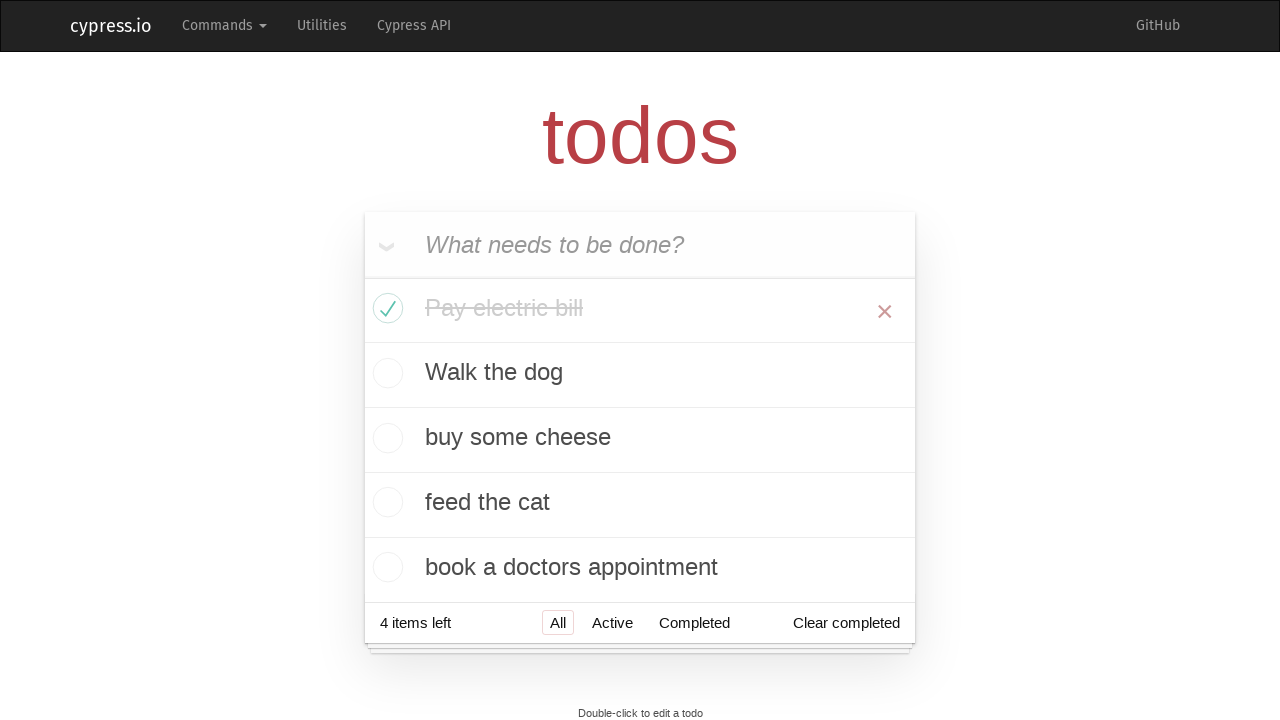